Launches browser, navigates to Flipkart website, maximizes window, retrieves page title and URL, then refreshes the page

Starting URL: https://flipkart.com

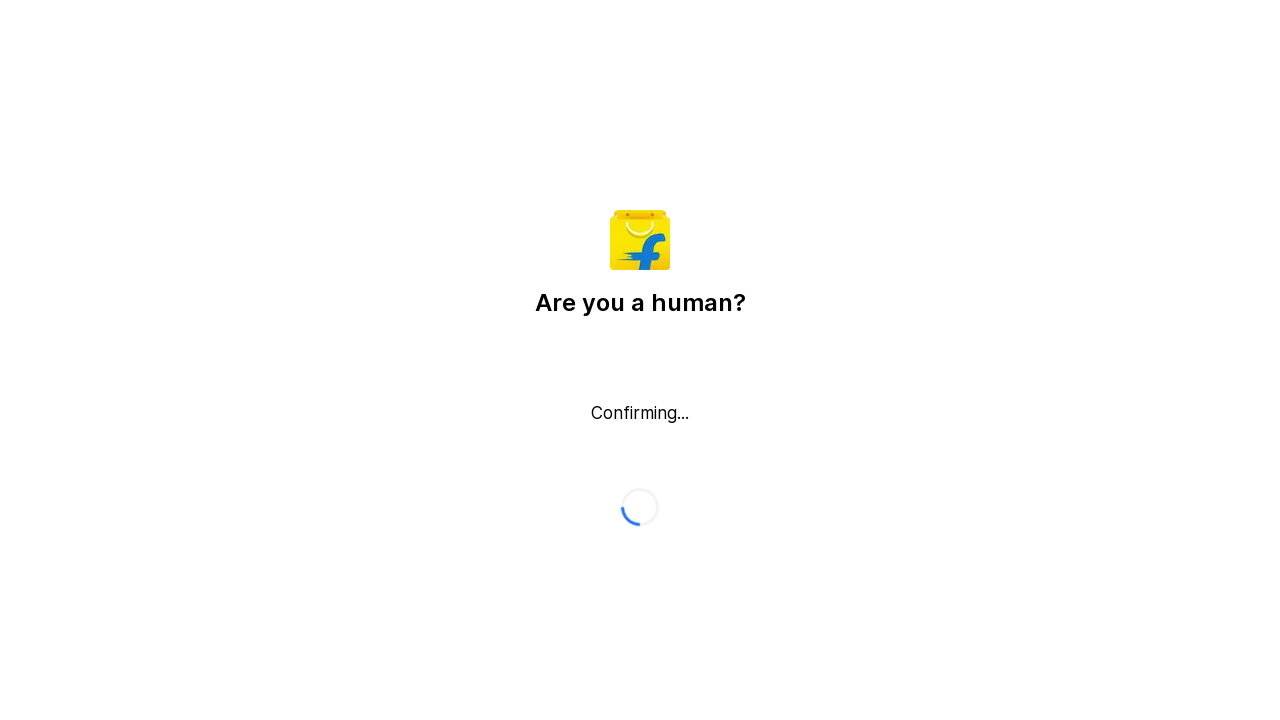

Set viewport size to 1920x1080
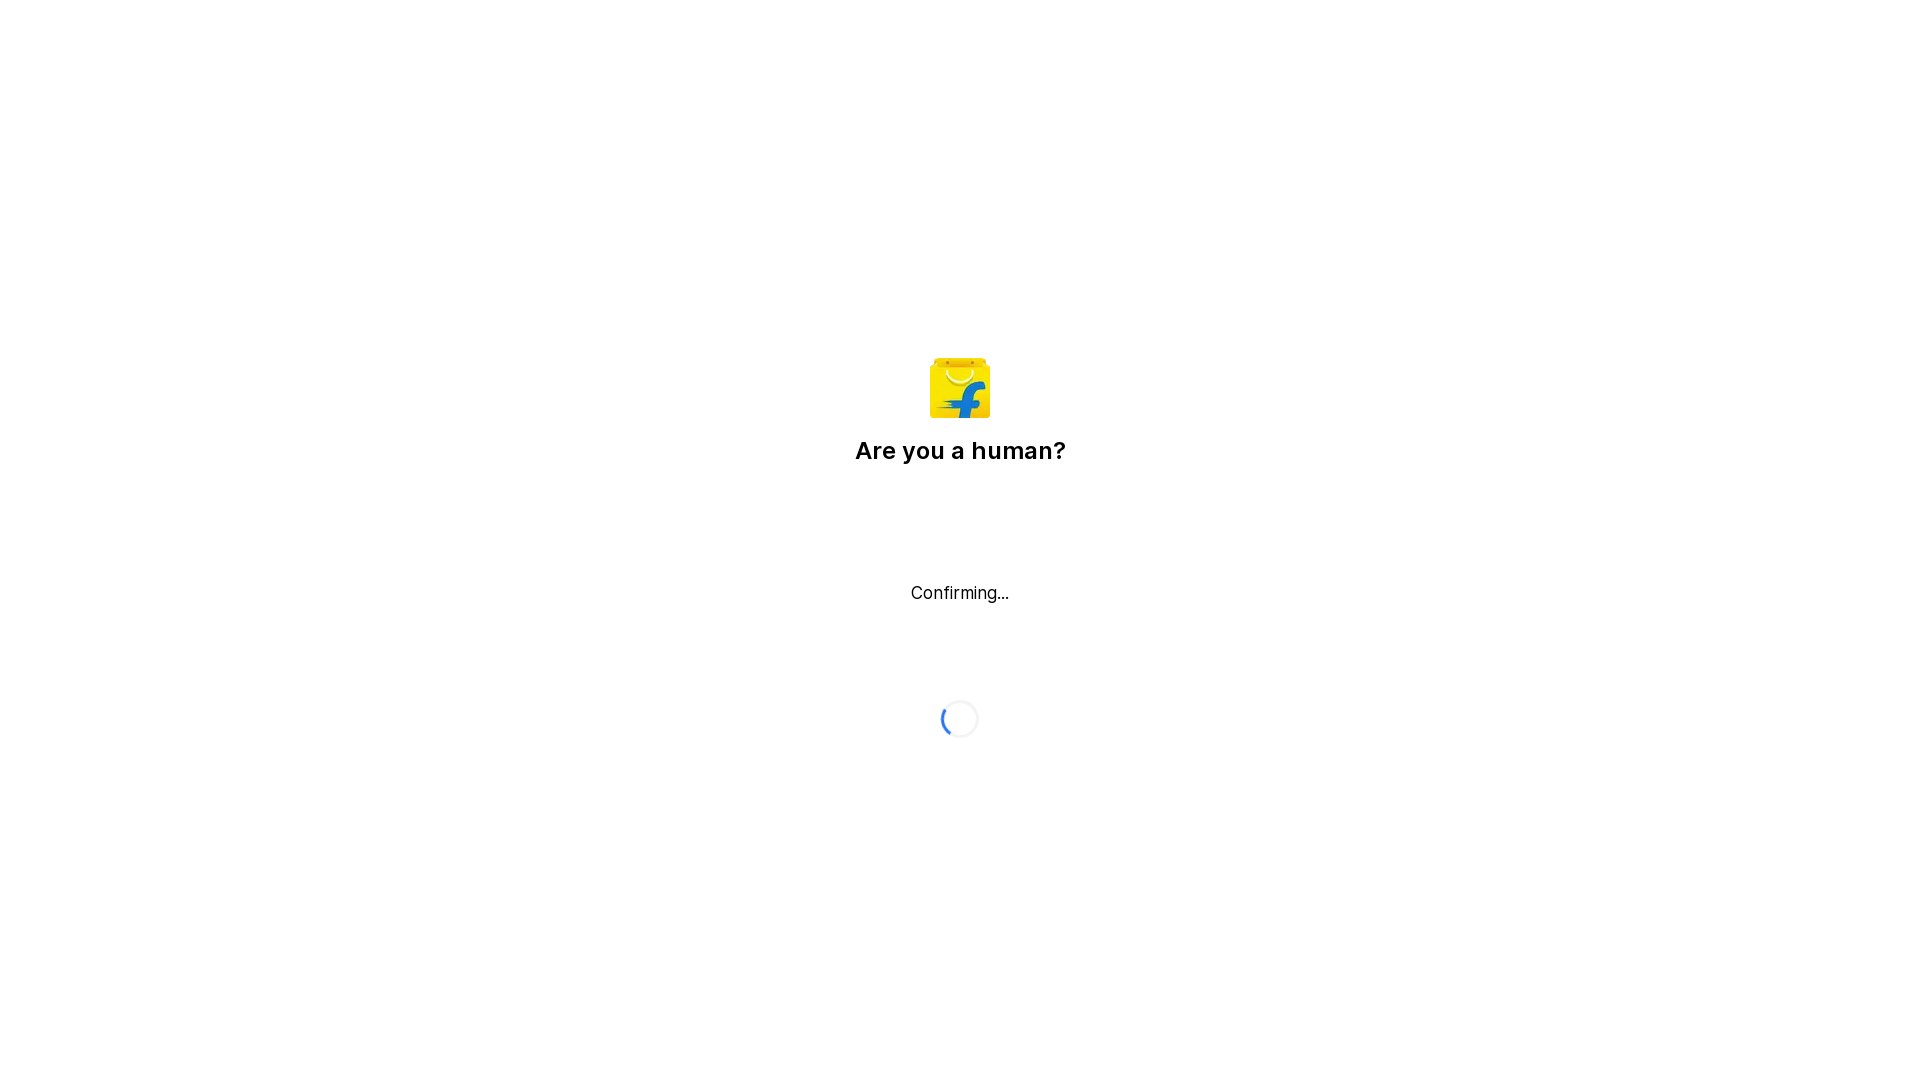

Retrieved page title: Flipkart reCAPTCHA
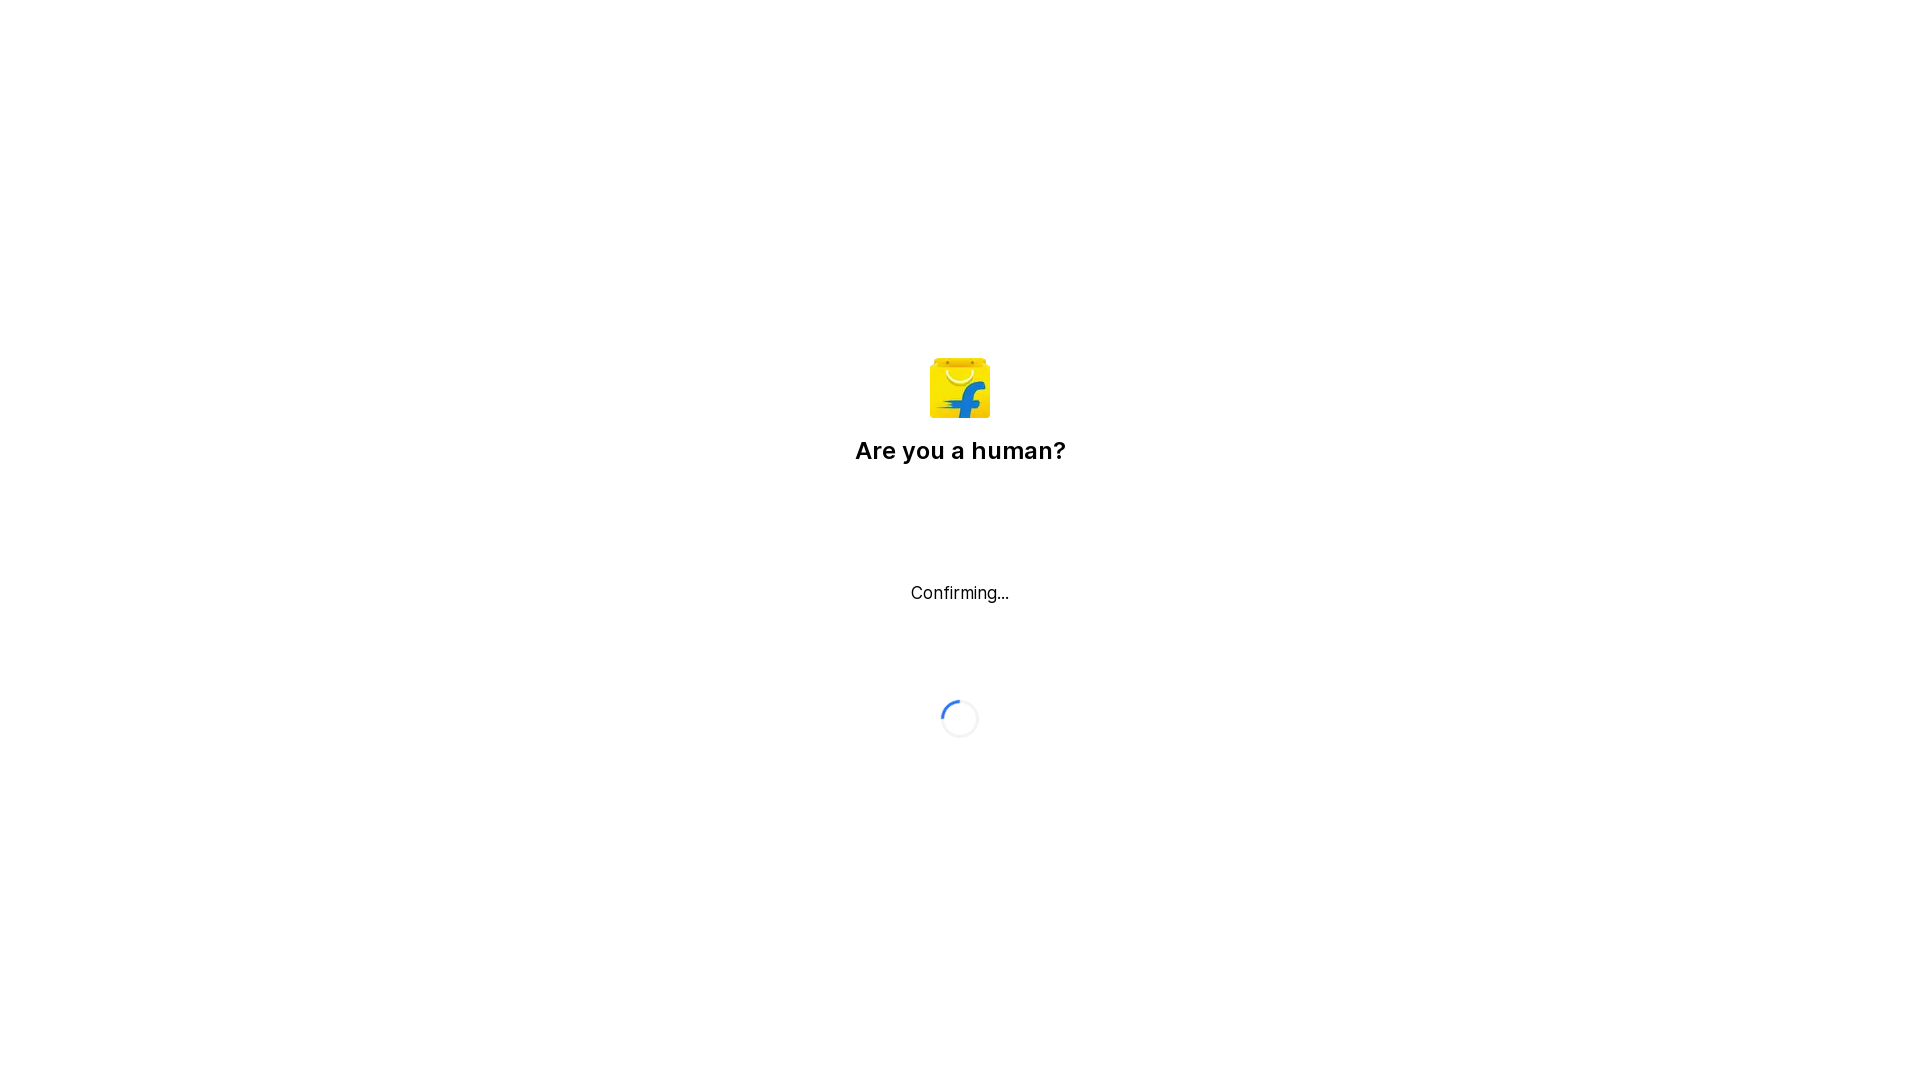

Retrieved current URL: https://flipkart.com/
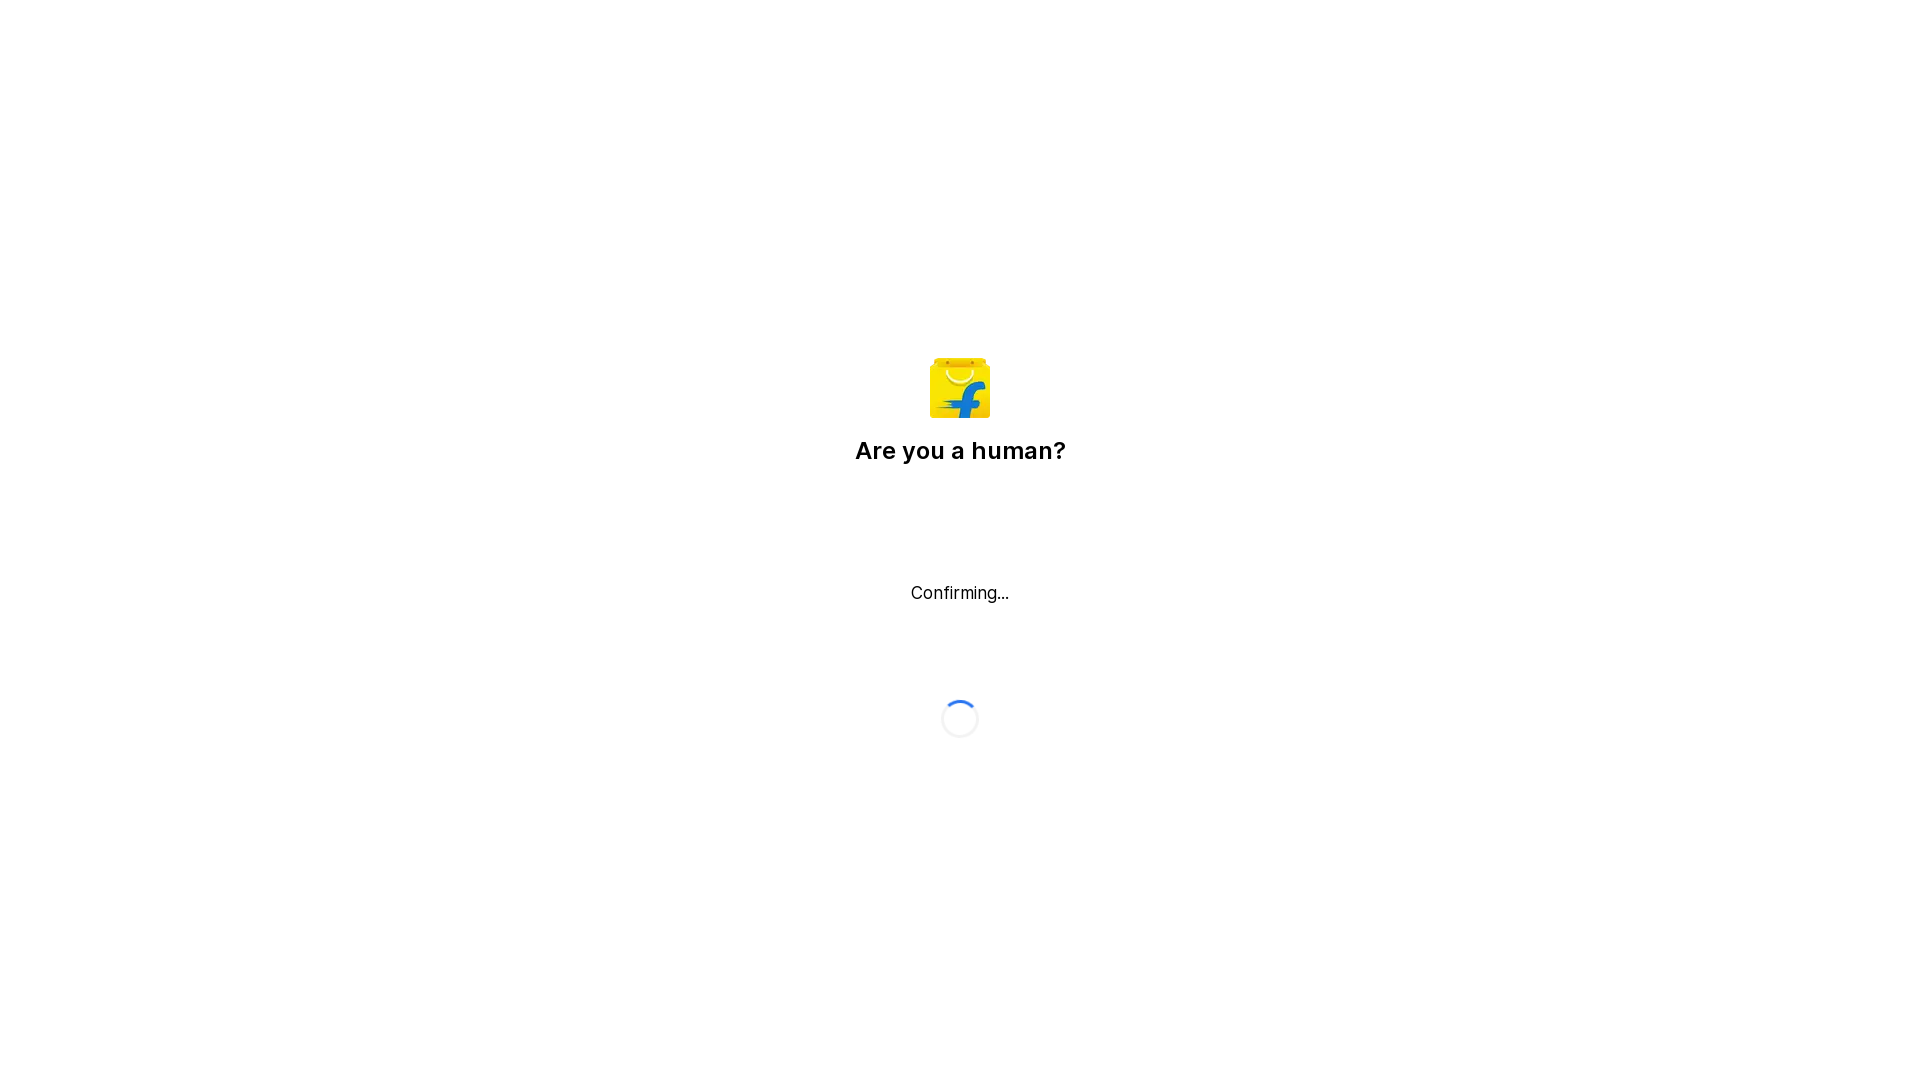

Refreshed page by navigating to https://flipkart.com
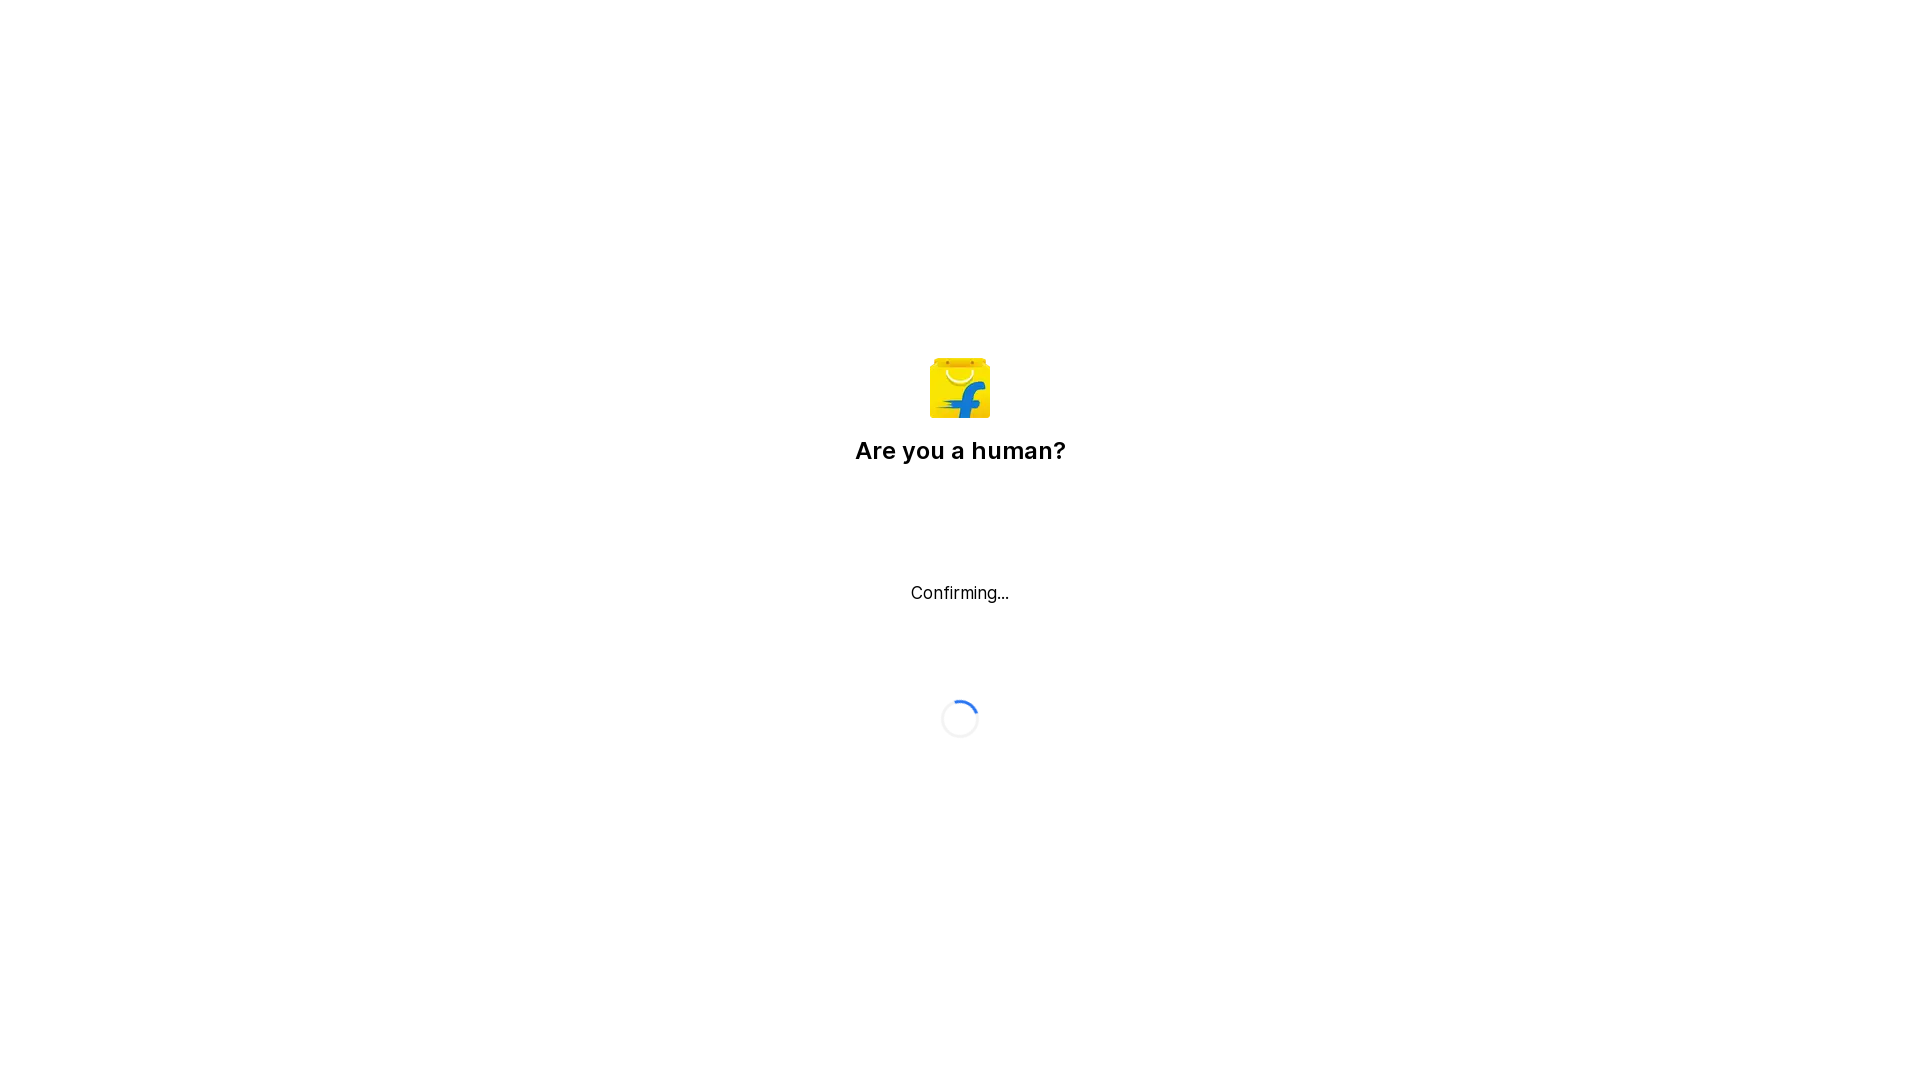

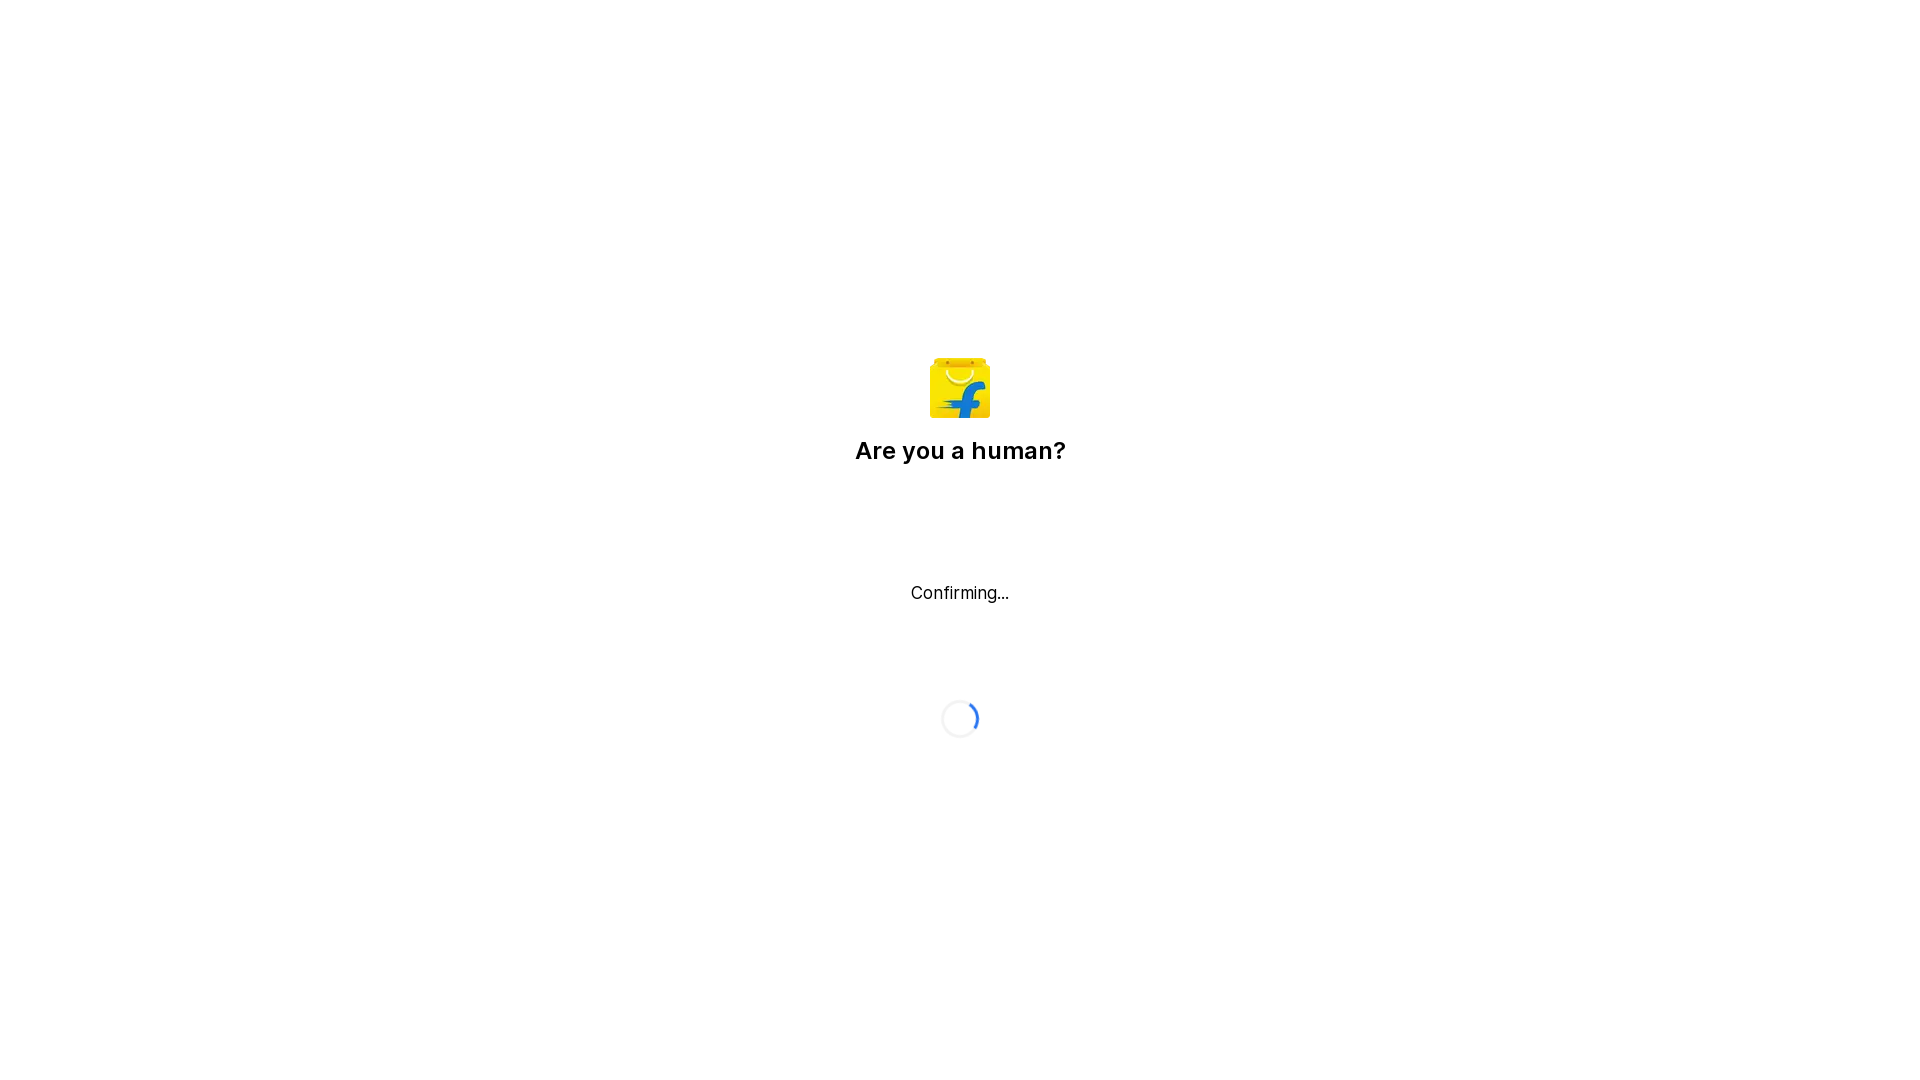